Tests the search/filter functionality on a vegetable offers page by entering "Rice" in the search field and verifying the filtered results contain the search term

Starting URL: https://rahulshettyacademy.com/seleniumPractise/#/offers

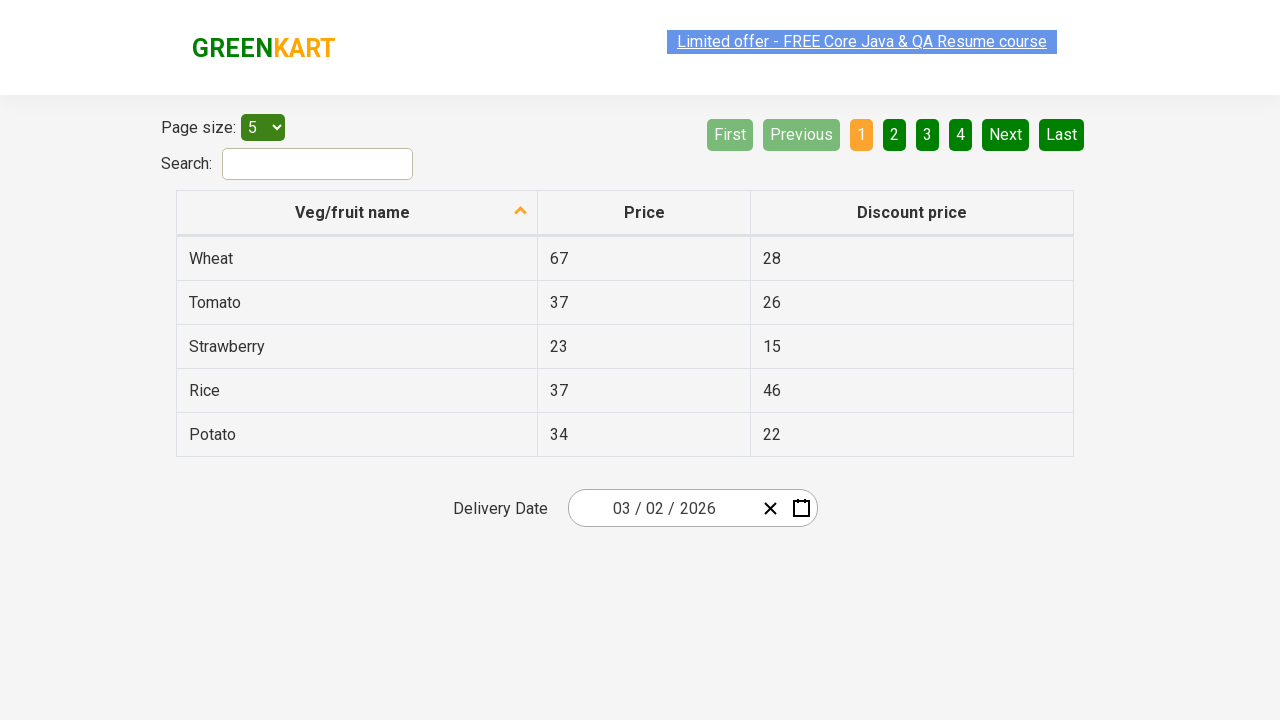

Filled search field with 'Rice' on #search-field
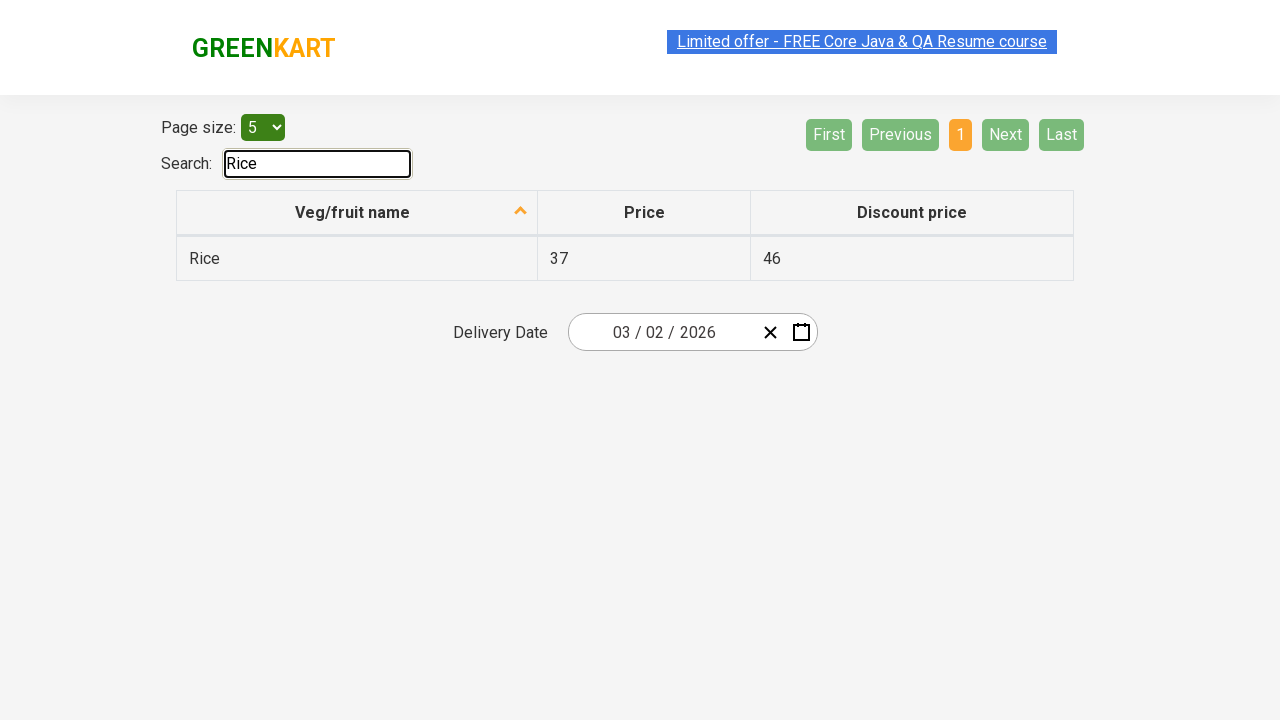

Filtered results loaded after searching for 'Rice'
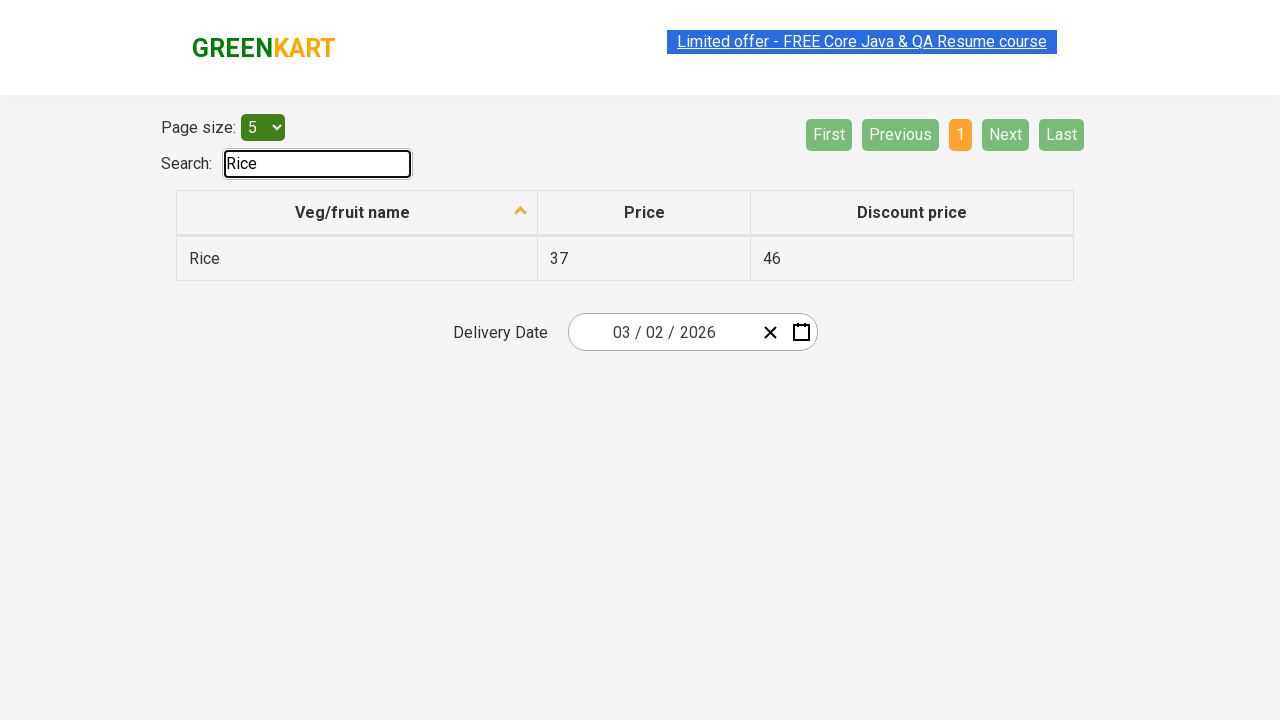

Retrieved all filtered vegetable results
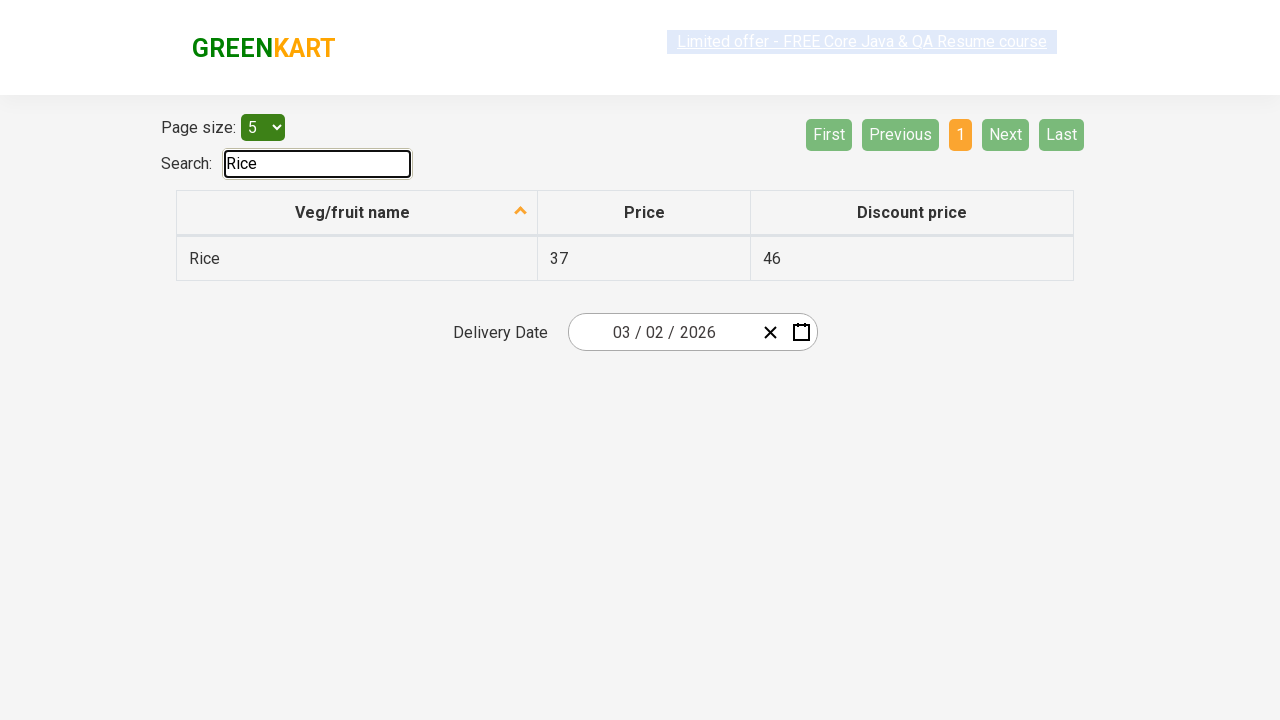

Verified filtered result contains 'Rice': Rice
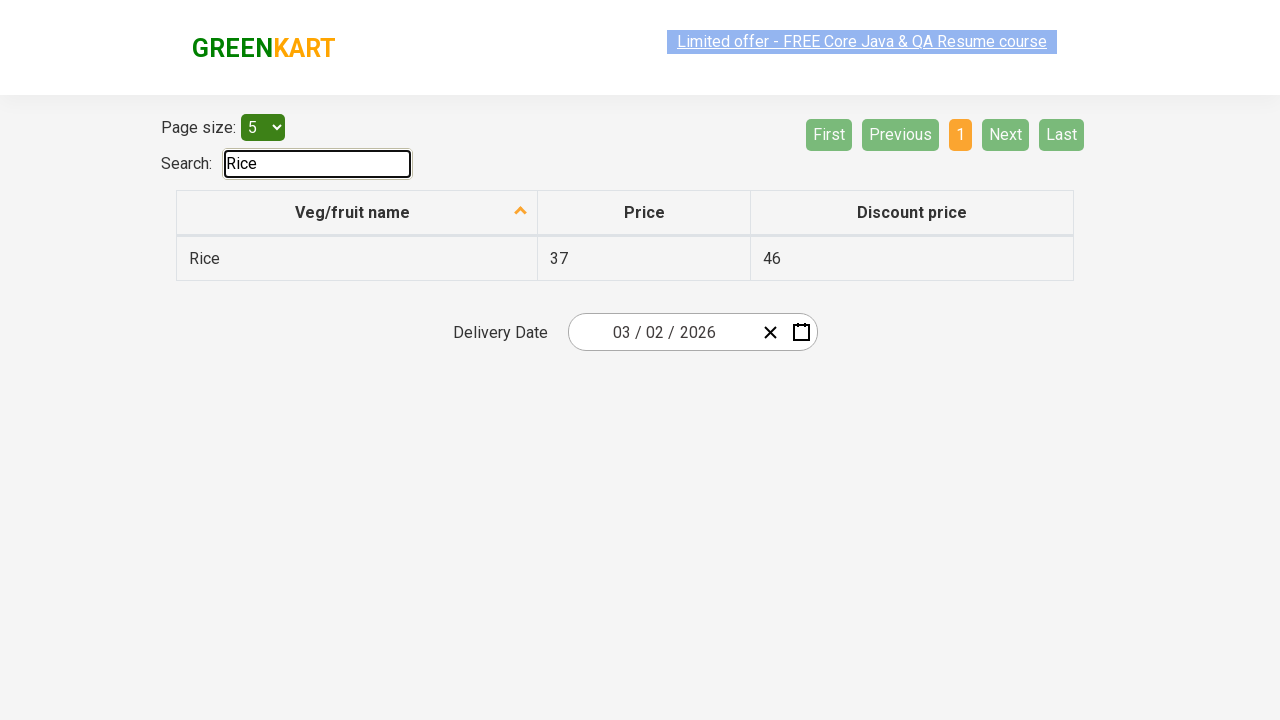

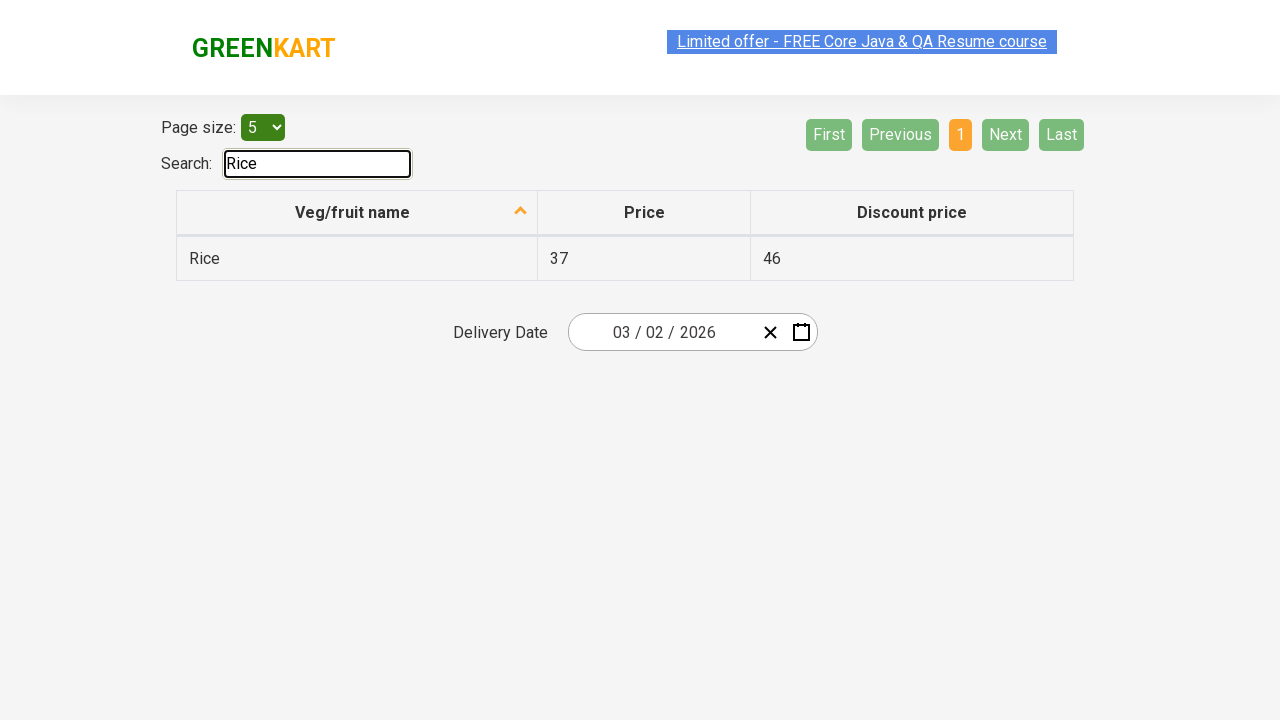